Tests empty password field validation by clicking into the password field and then blurring it without entering any text

Starting URL: https://www.greencity.cx.ua/#/ubs

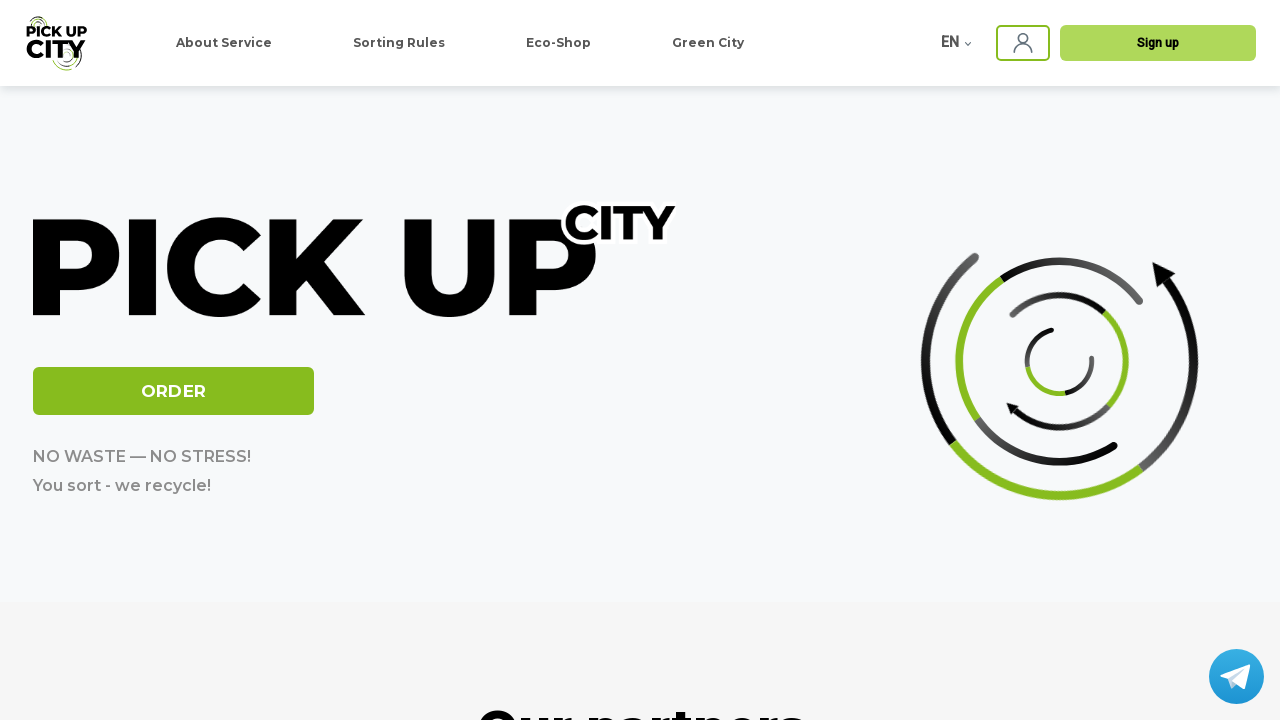

Clicked sign-in button to show login form at (1023, 43) on app-ubs .ubs-header-sing-in-img.ng-star-inserted
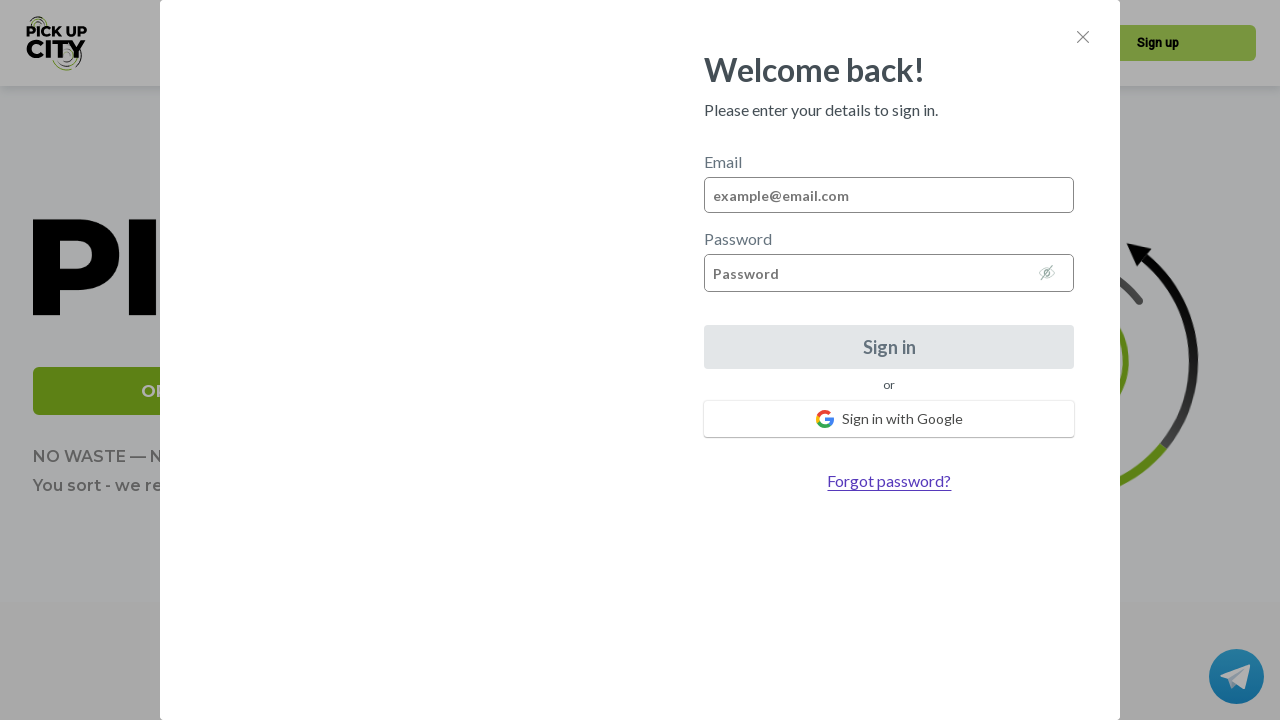

Waited 500ms for login form to appear
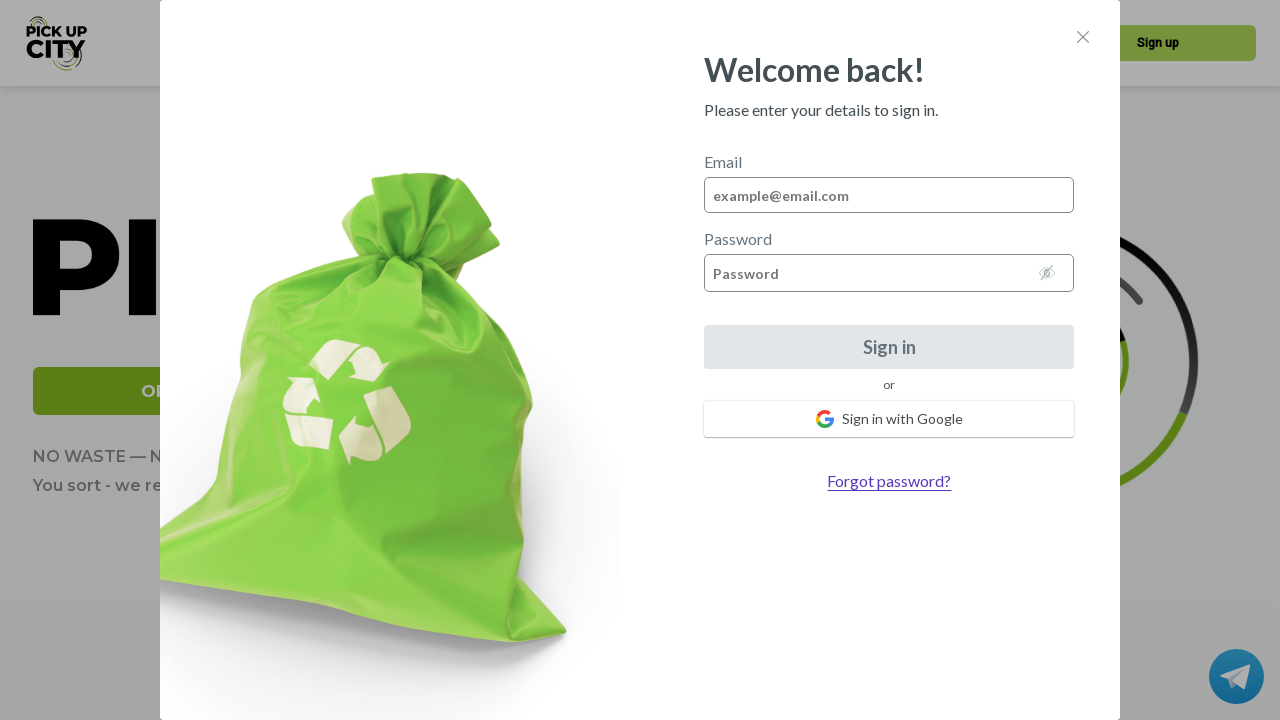

Clicked into password field at (889, 273) on #password
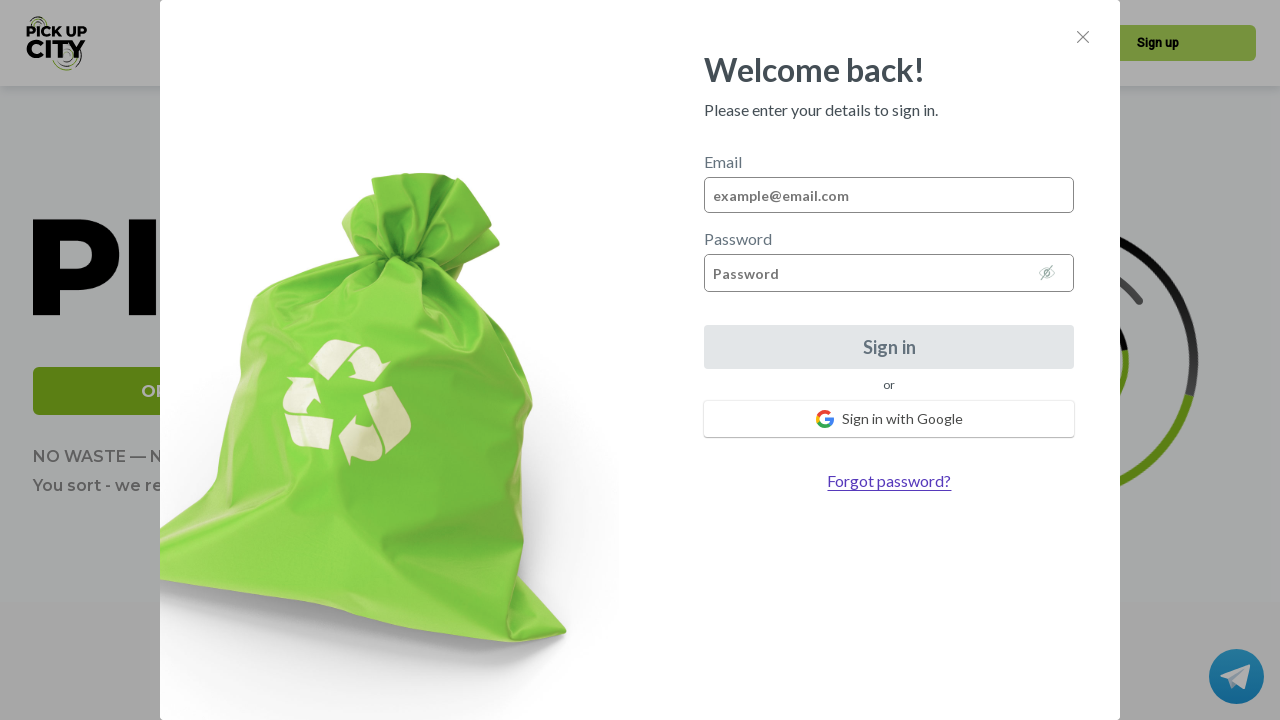

Clicked into email field to blur password field at (889, 195) on #email
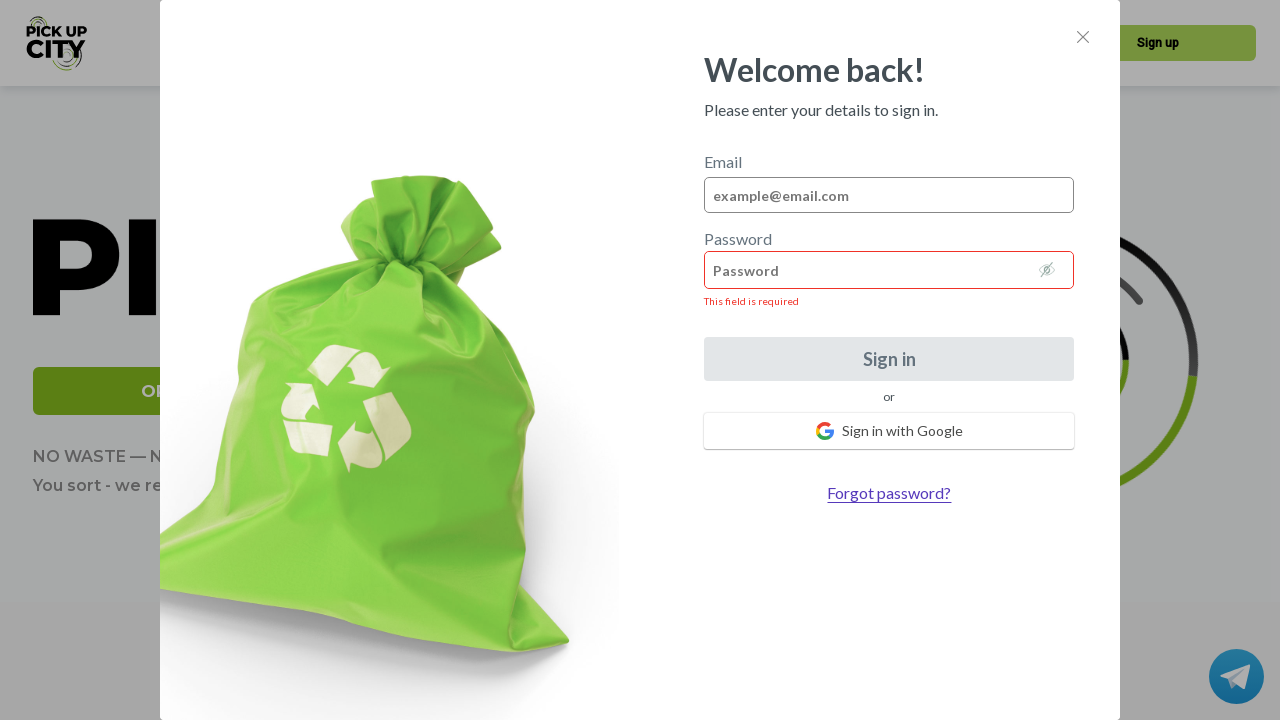

Waited 500ms for validation to process
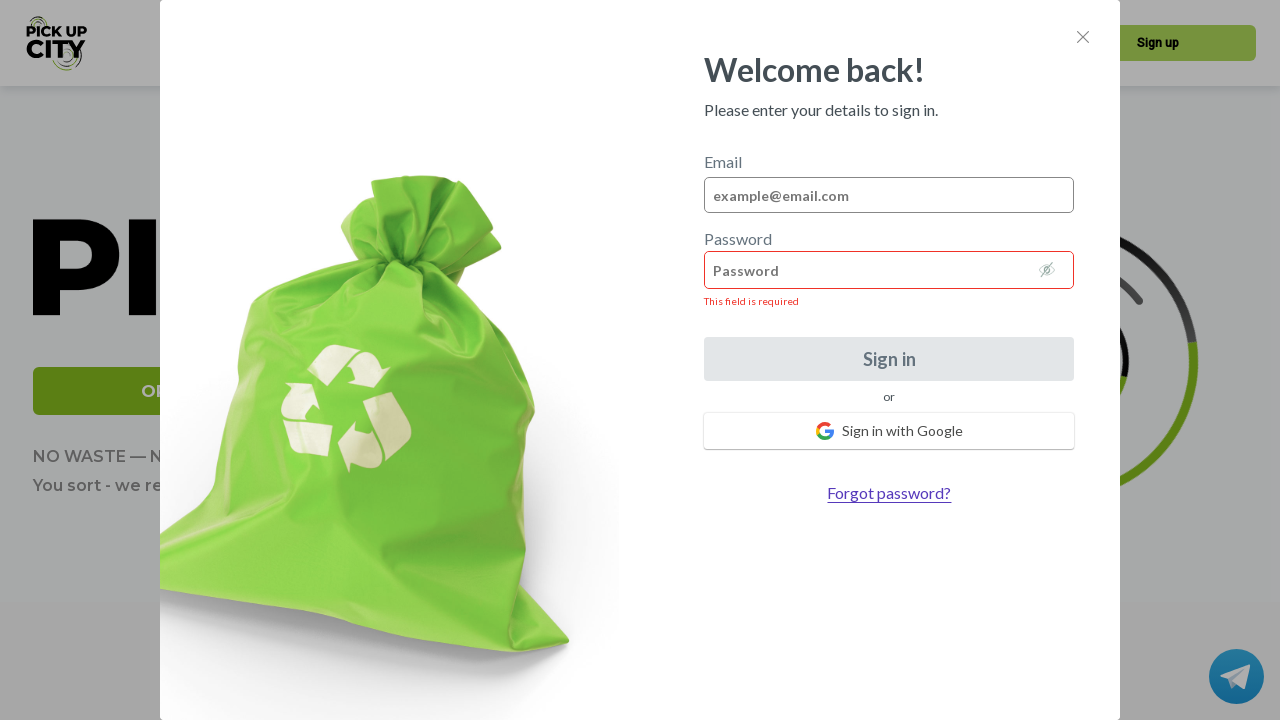

Password validation error message appeared
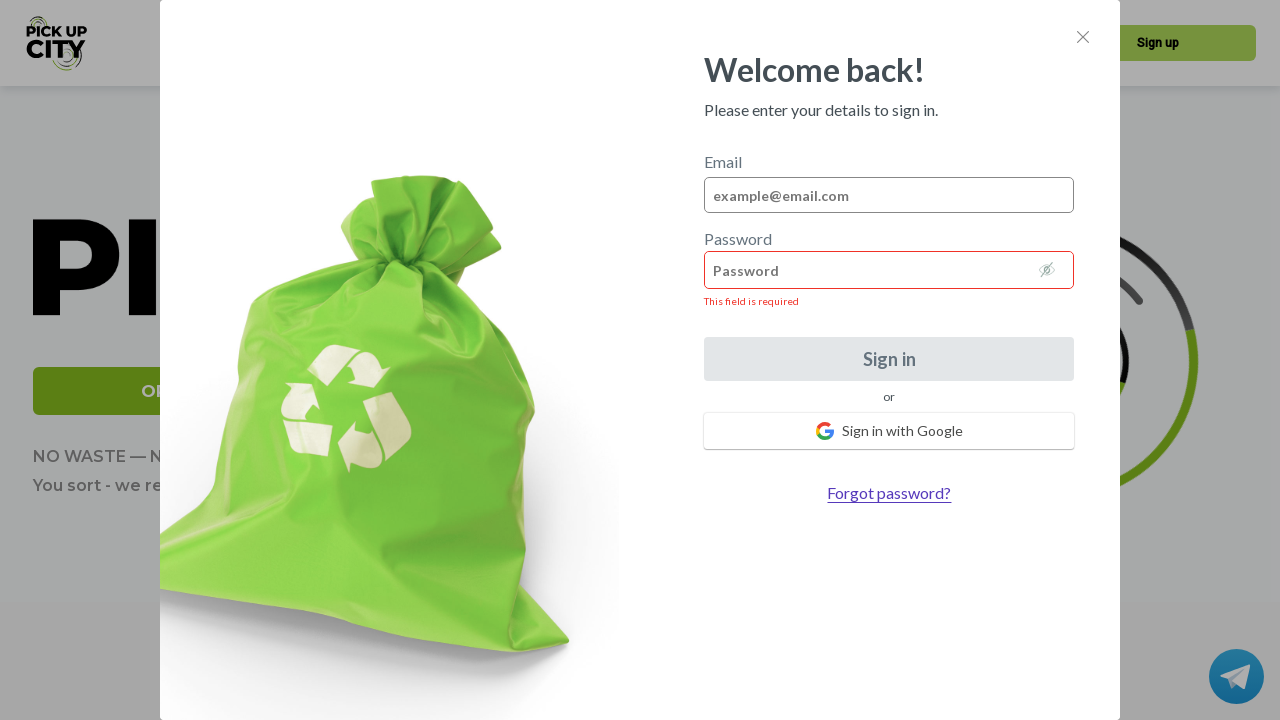

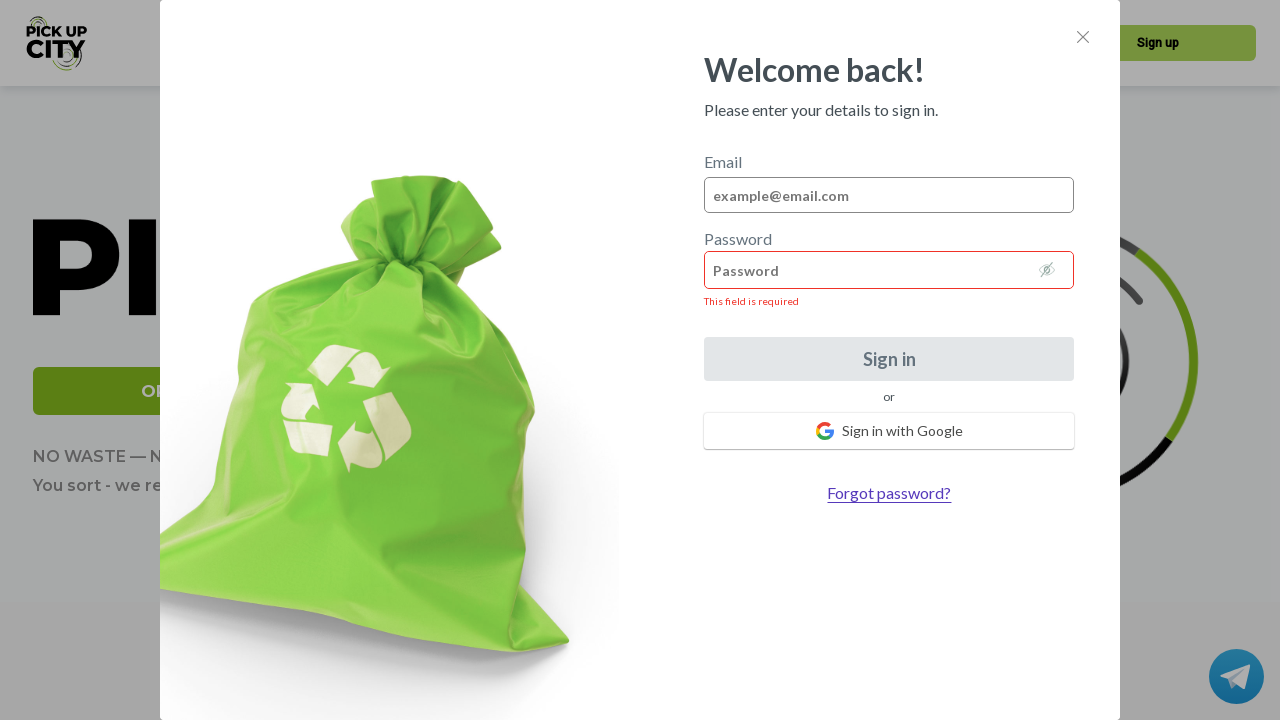